Automates depreciation calculation by filling a form with asset details and extracting the calculated depreciation amount for a specific year from the results table

Starting URL: https://stylefunc287.xsrv.jp/php/dep.php

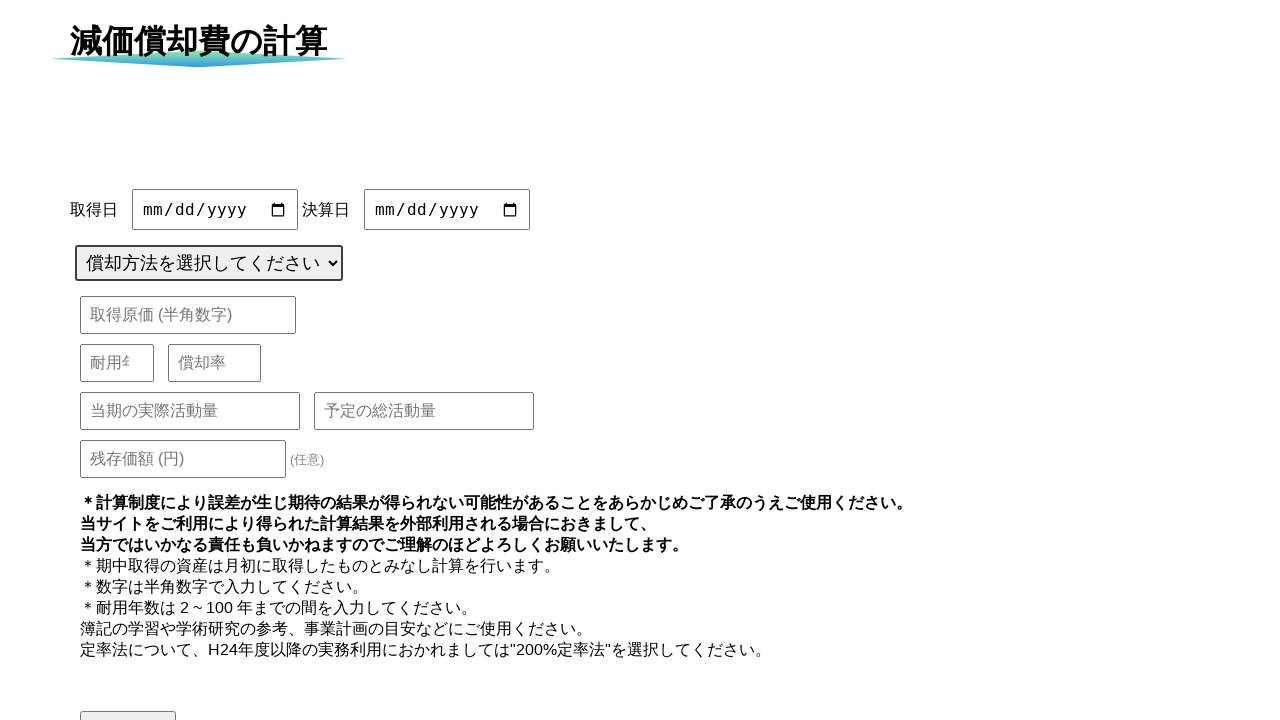

Filled starting date field with 2023-01-01 using JavaScript
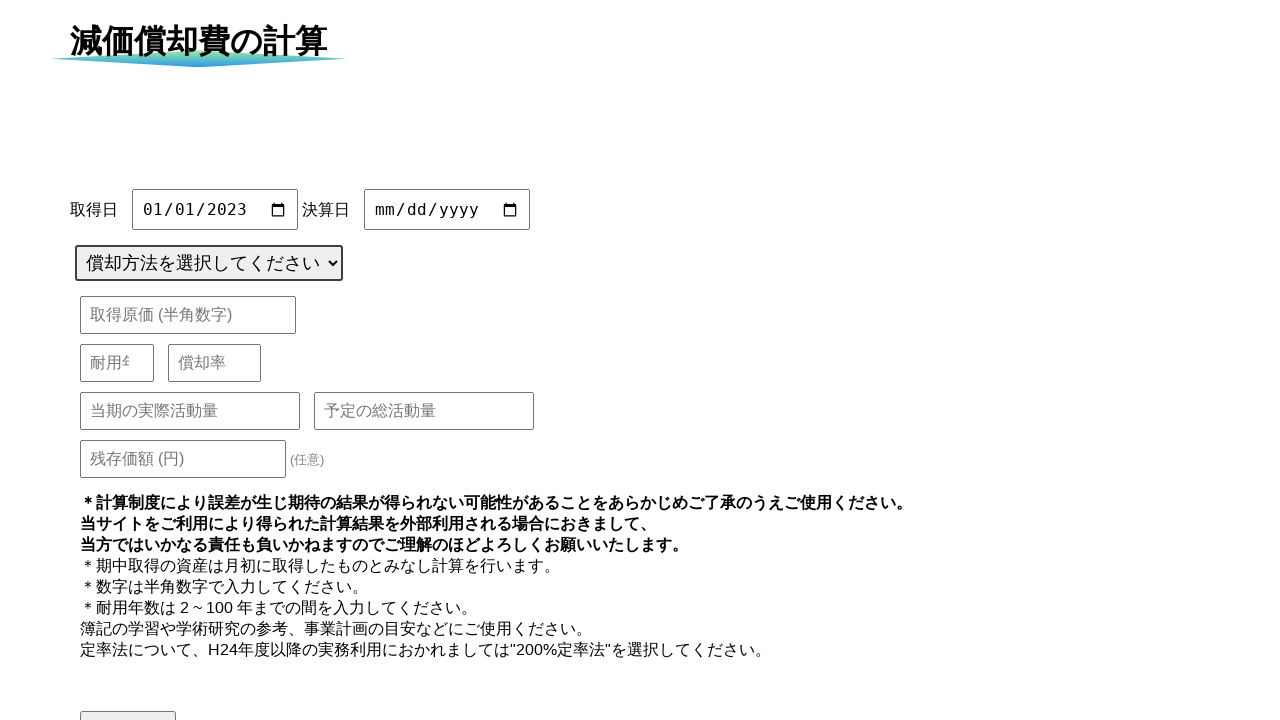

Filled closing date field with 2023-12-31 using JavaScript
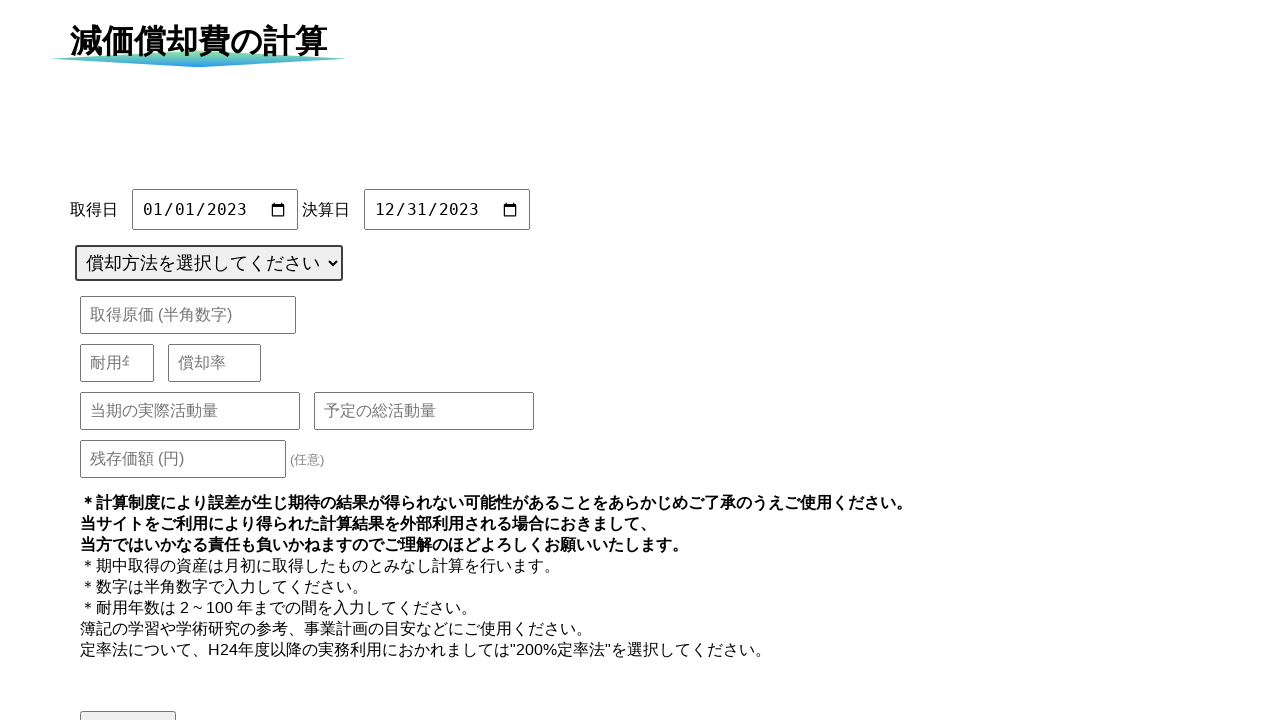

Selected depreciation method '定額法' (straight-line method) from dropdown on #cluculateMethod
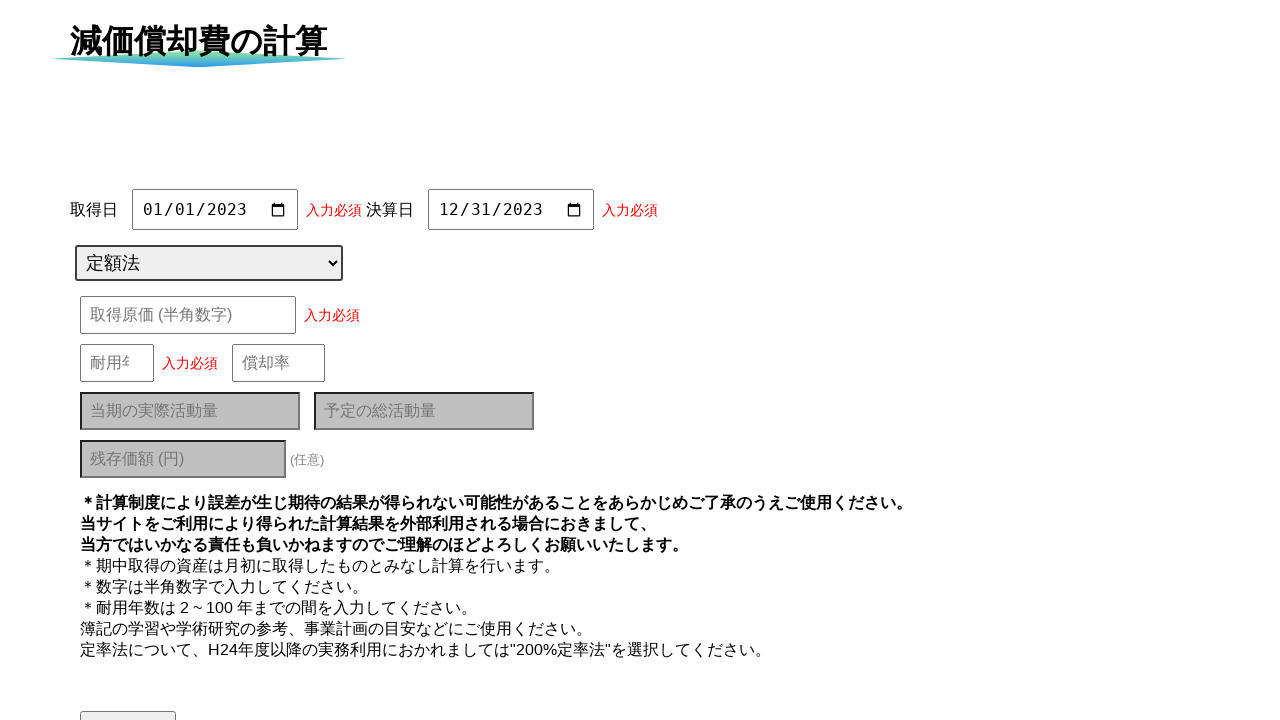

Filled purchase price field with 1000000 on #purchasePrice
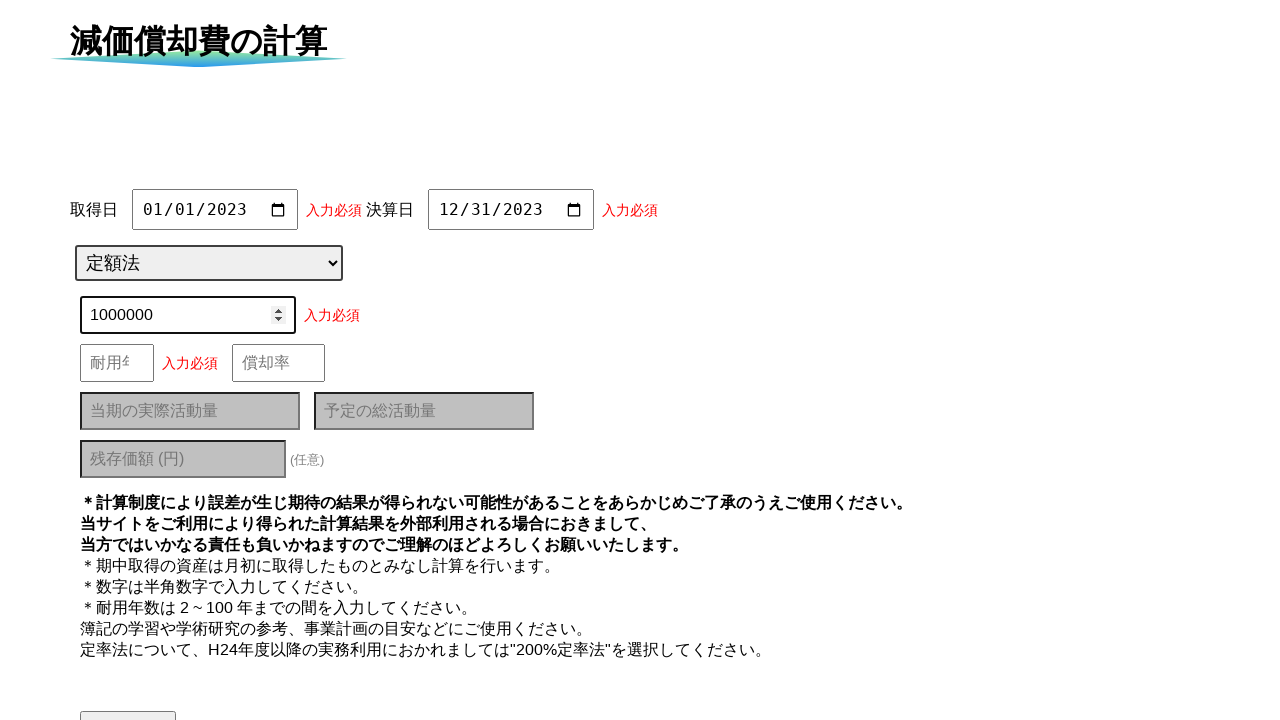

Filled useful life field with 10 years on #usefulLife
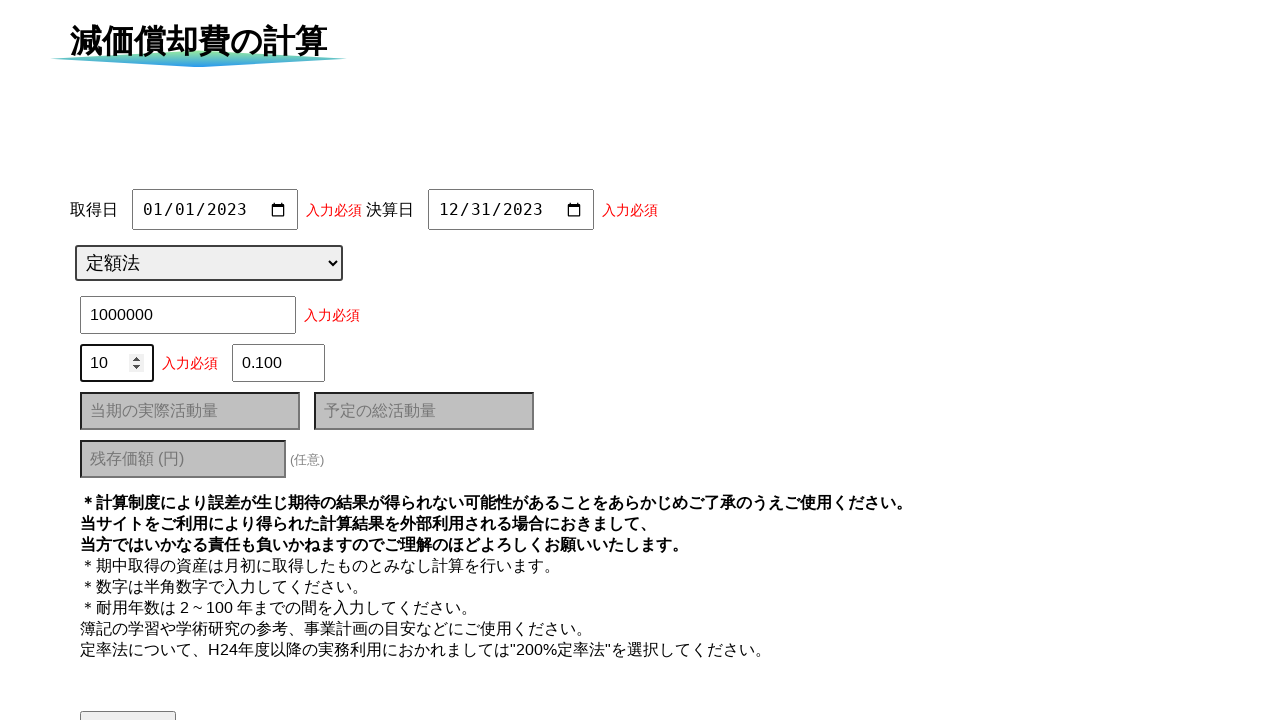

Clicked submit button to calculate depreciation at (128, 698) on #submit
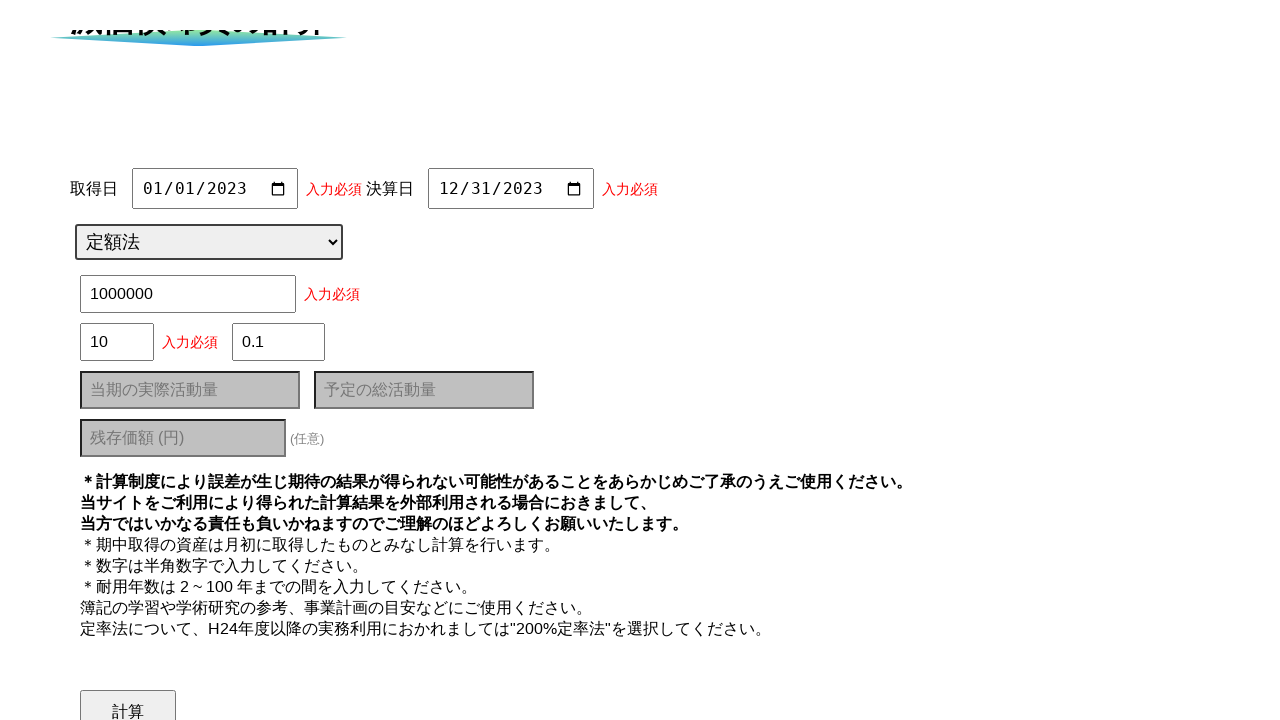

Results table loaded successfully
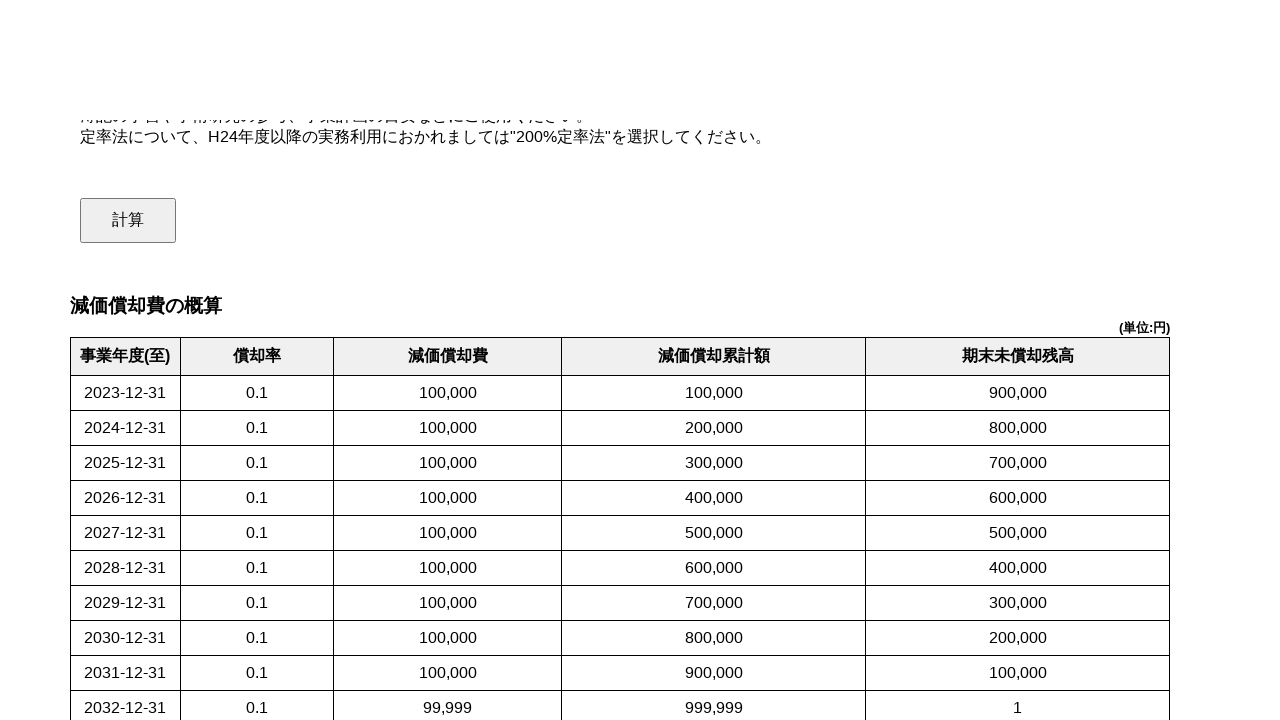

Retrieved 10 rows from results table
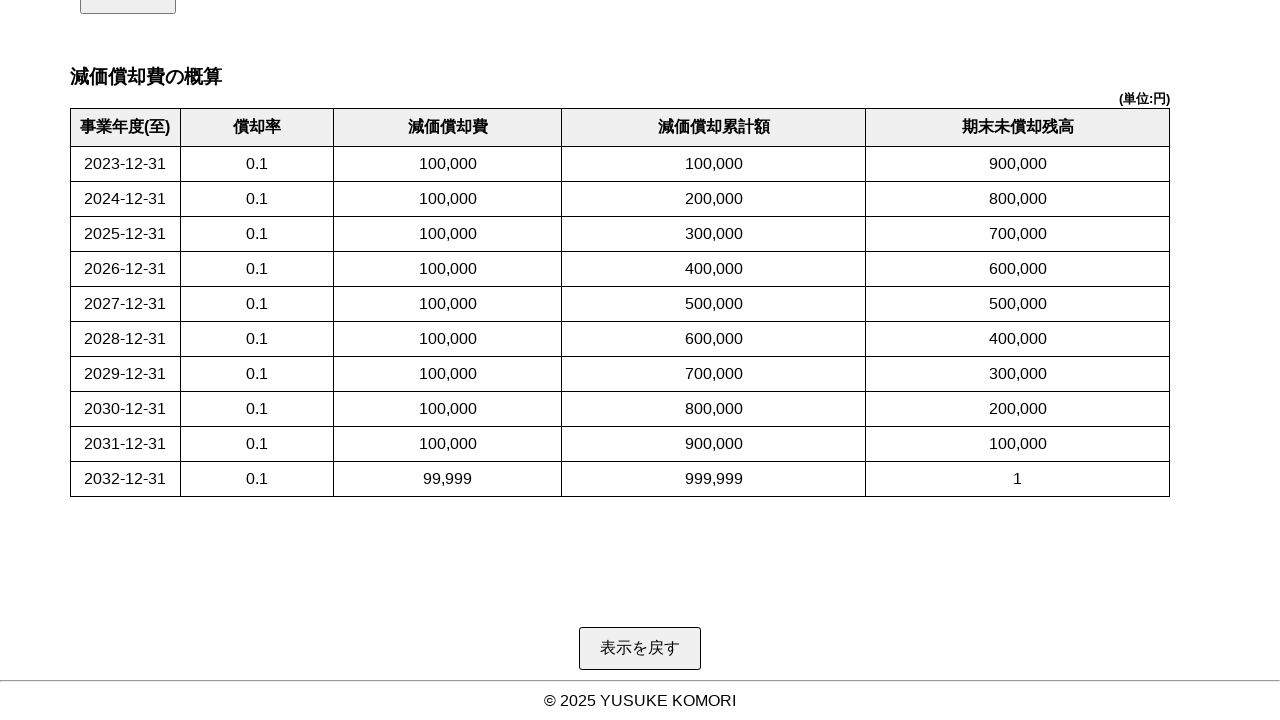

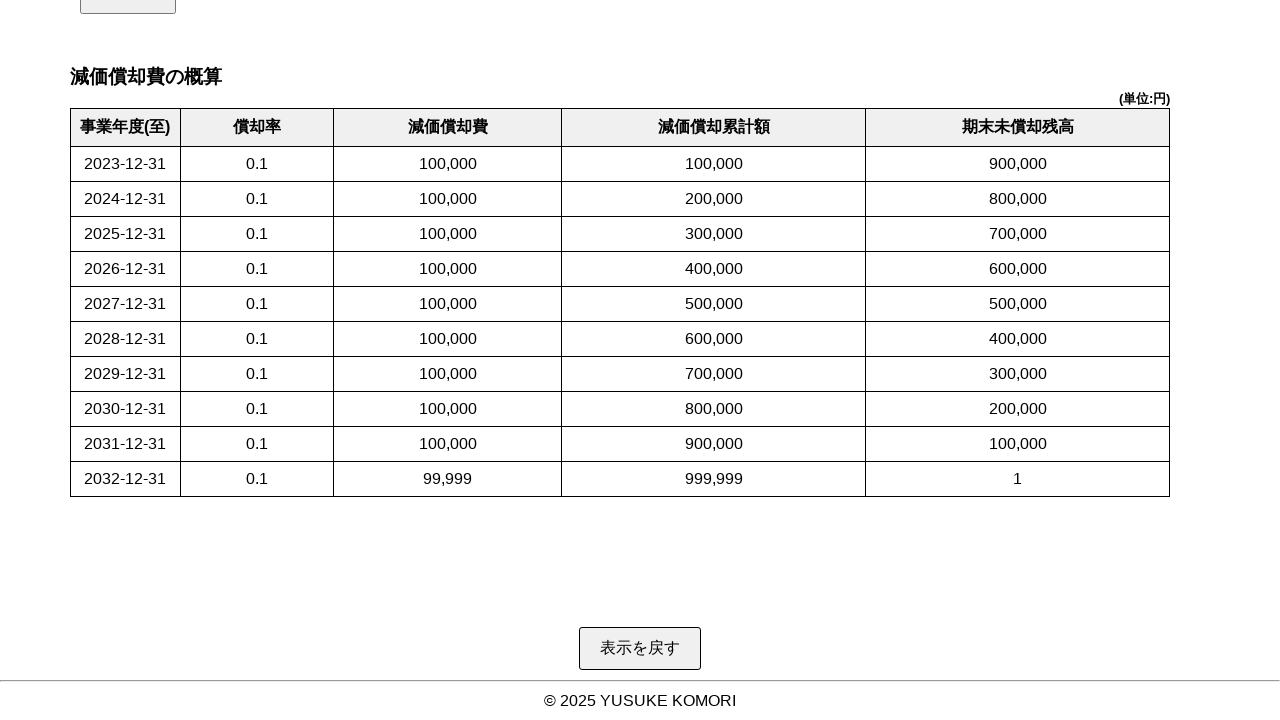